Tests checkbox functionality by navigating to the checkboxes page and clicking the first unchecked checkbox

Starting URL: https://the-internet.herokuapp.com/

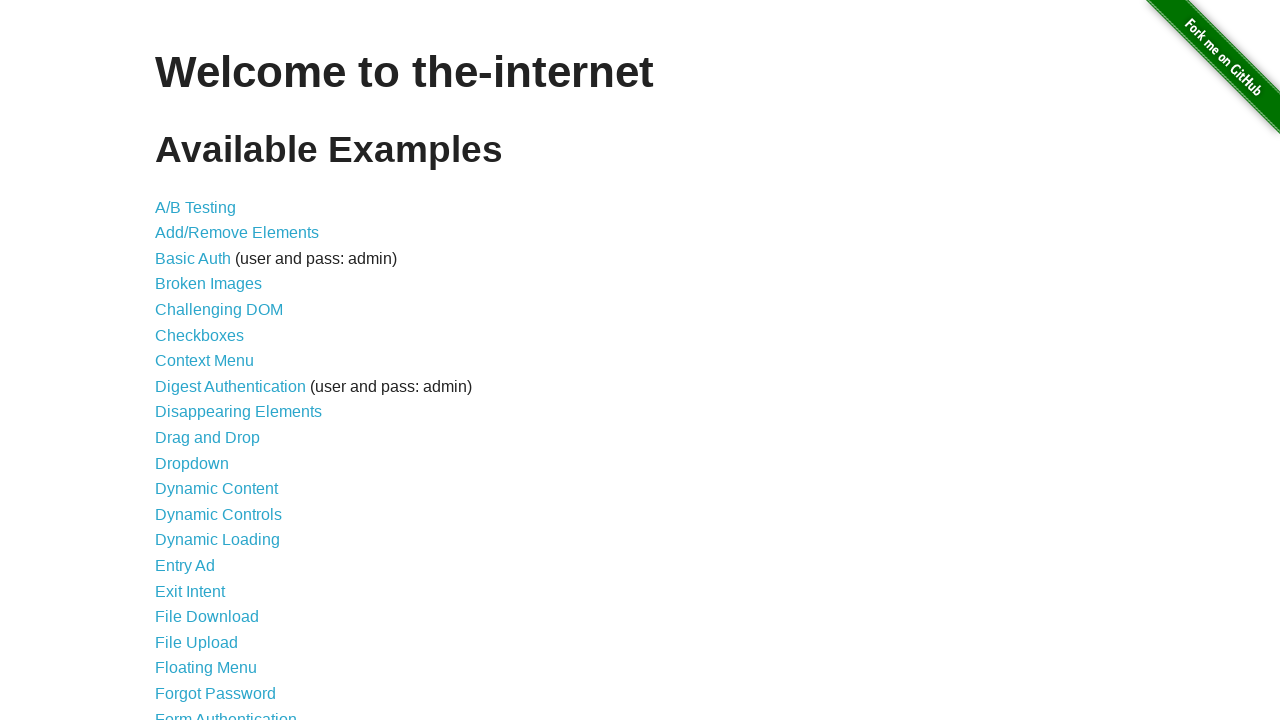

Clicked on Checkboxes link to navigate to checkboxes page at (200, 335) on a:has-text('Checkboxes')
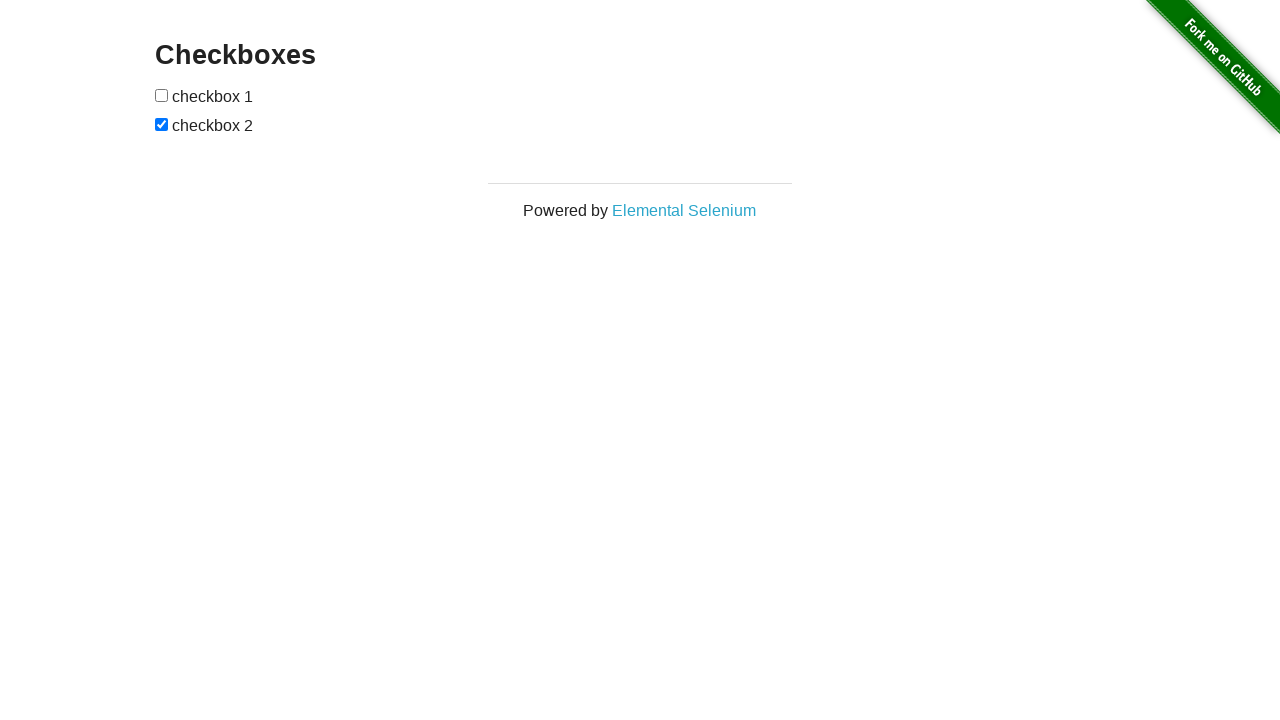

Located all checkbox elements on the page
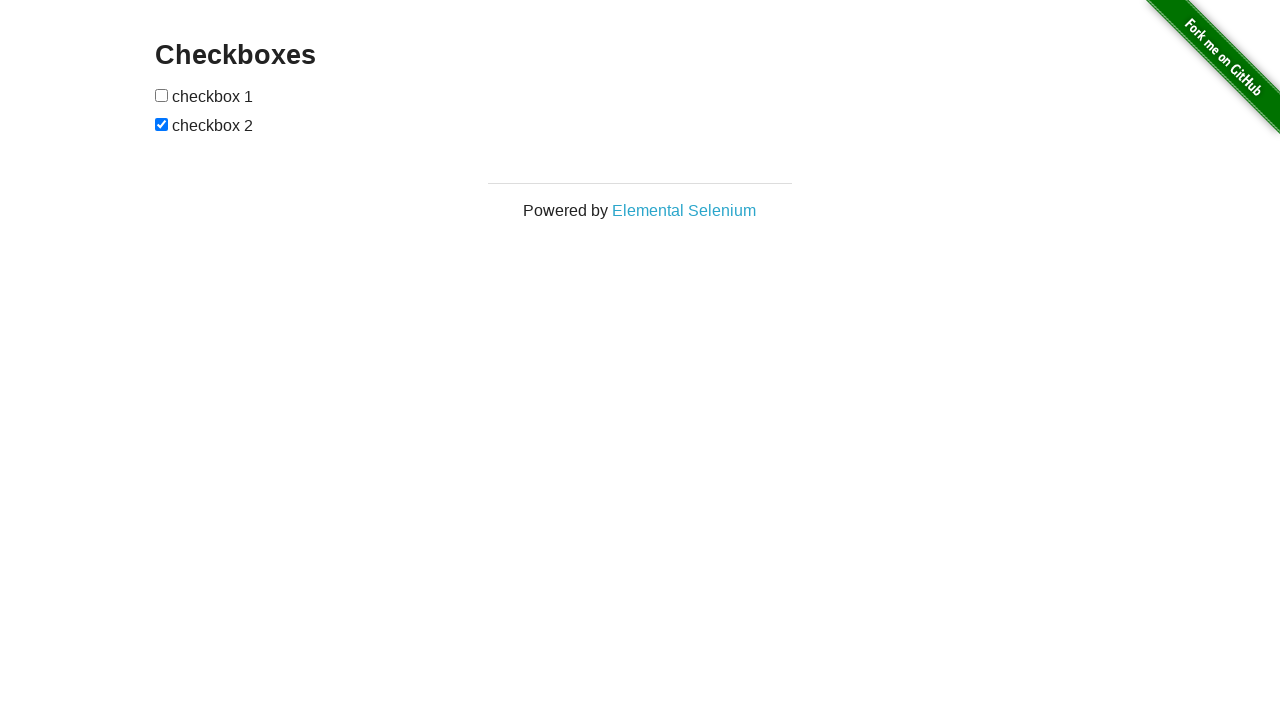

Clicked the first unchecked checkbox at (162, 95) on input[type='checkbox'] >> nth=0
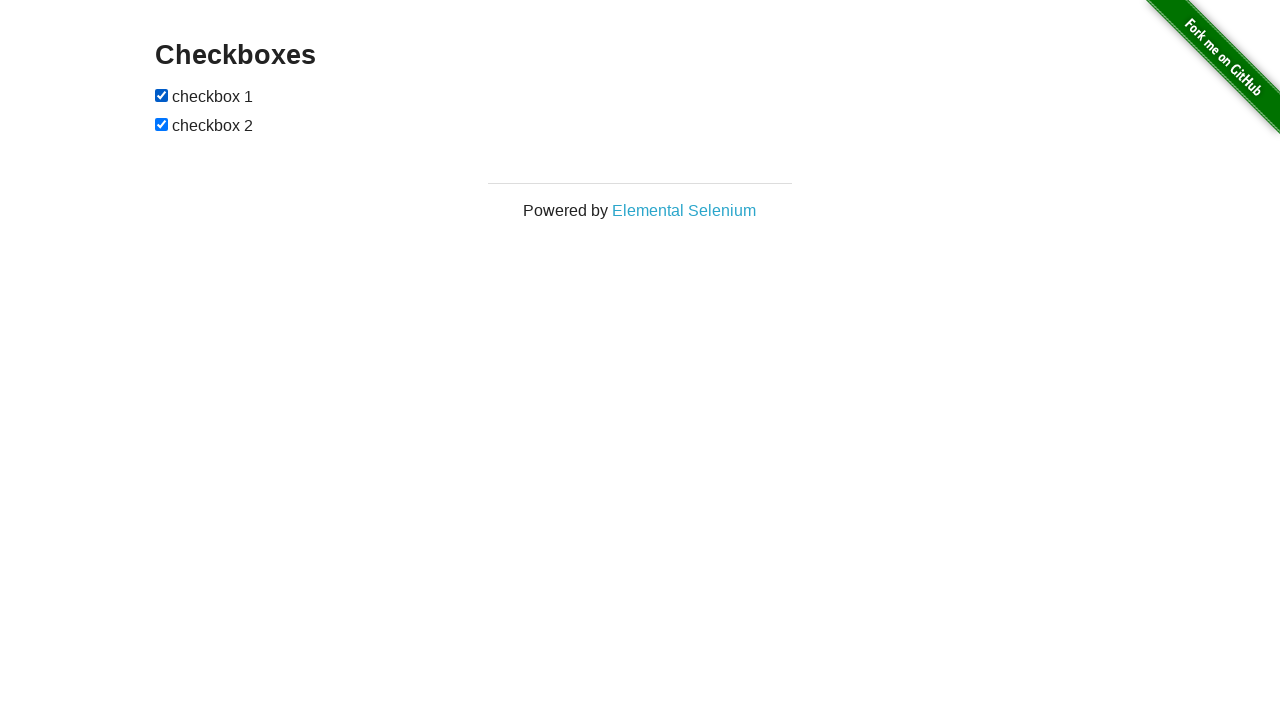

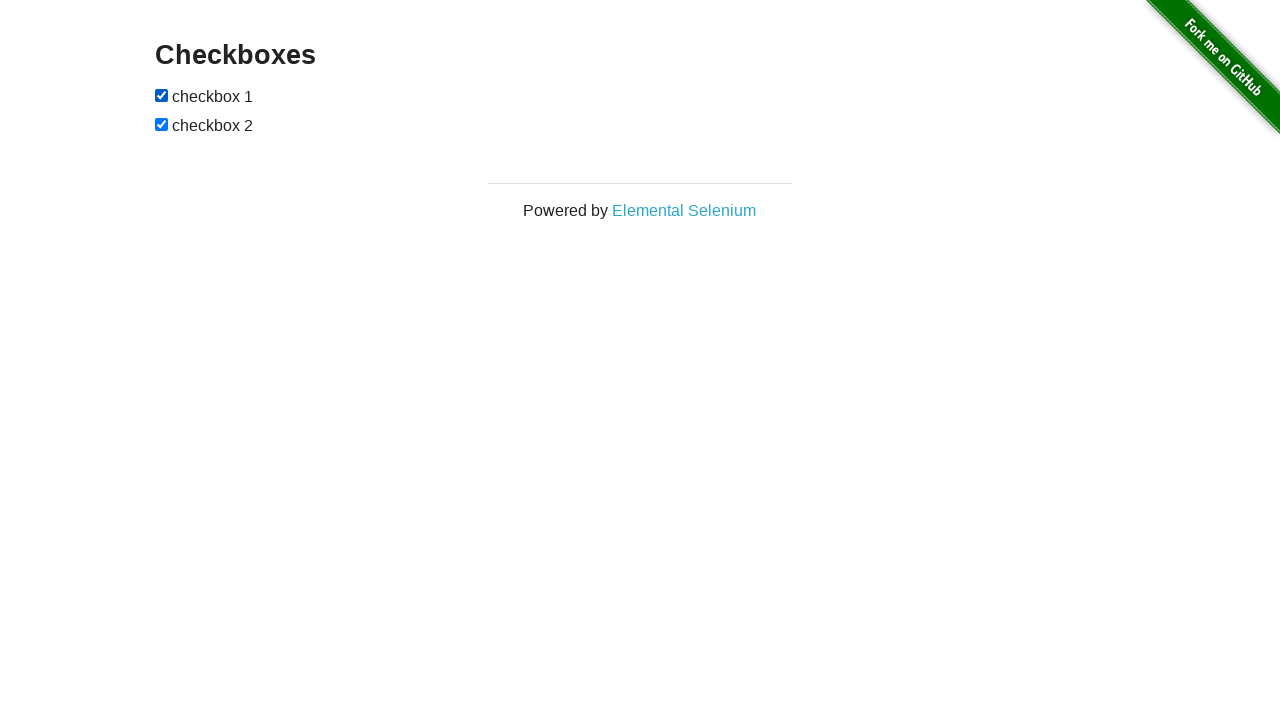